Tests a math challenge page by reading a value from the page, calculating a mathematical formula (log of absolute value of 12*sin(x)), filling in the answer, checking two checkboxes, and submitting the form.

Starting URL: https://suninjuly.github.io/math.html

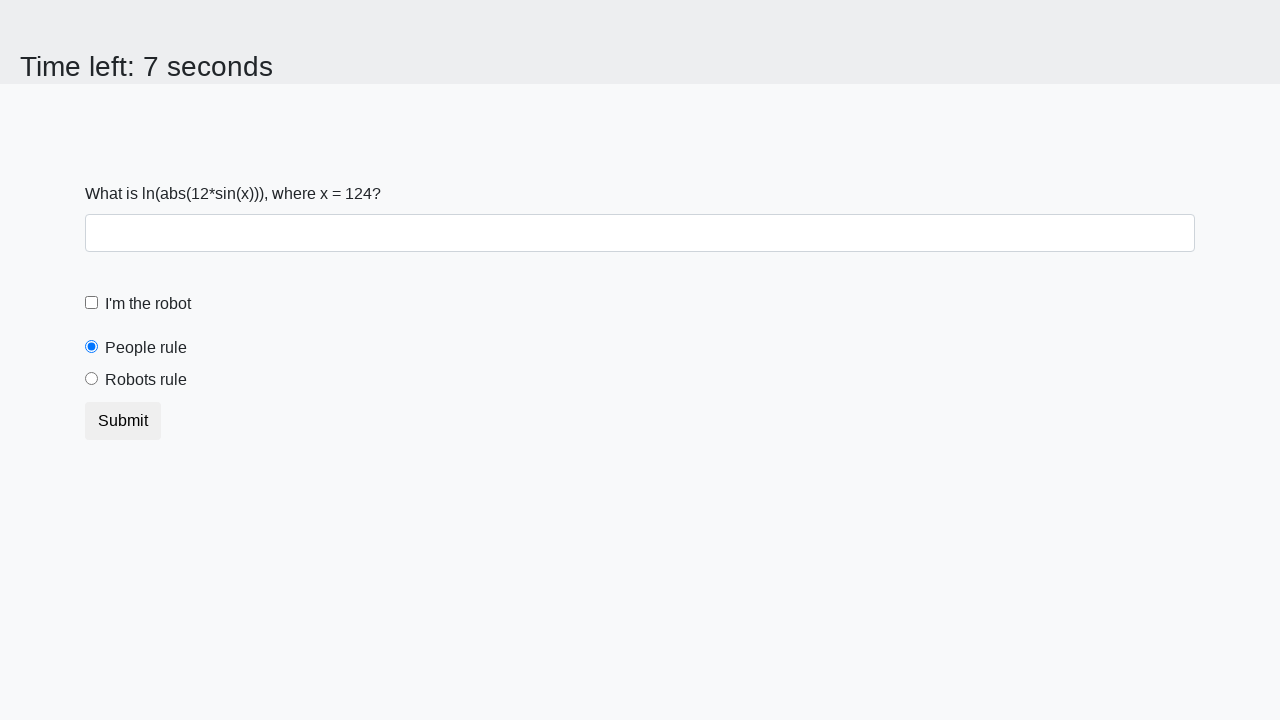

Located and read the x value from the page
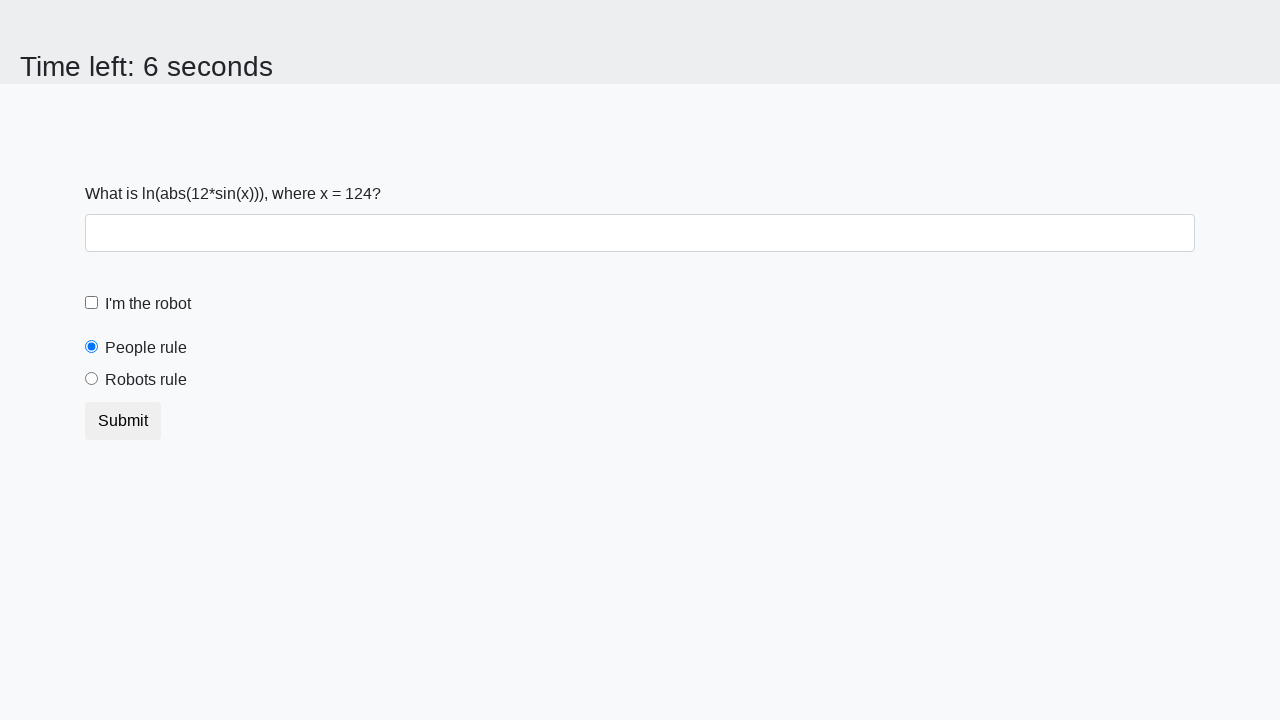

Calculated the mathematical formula: log(abs(12*sin(x)))
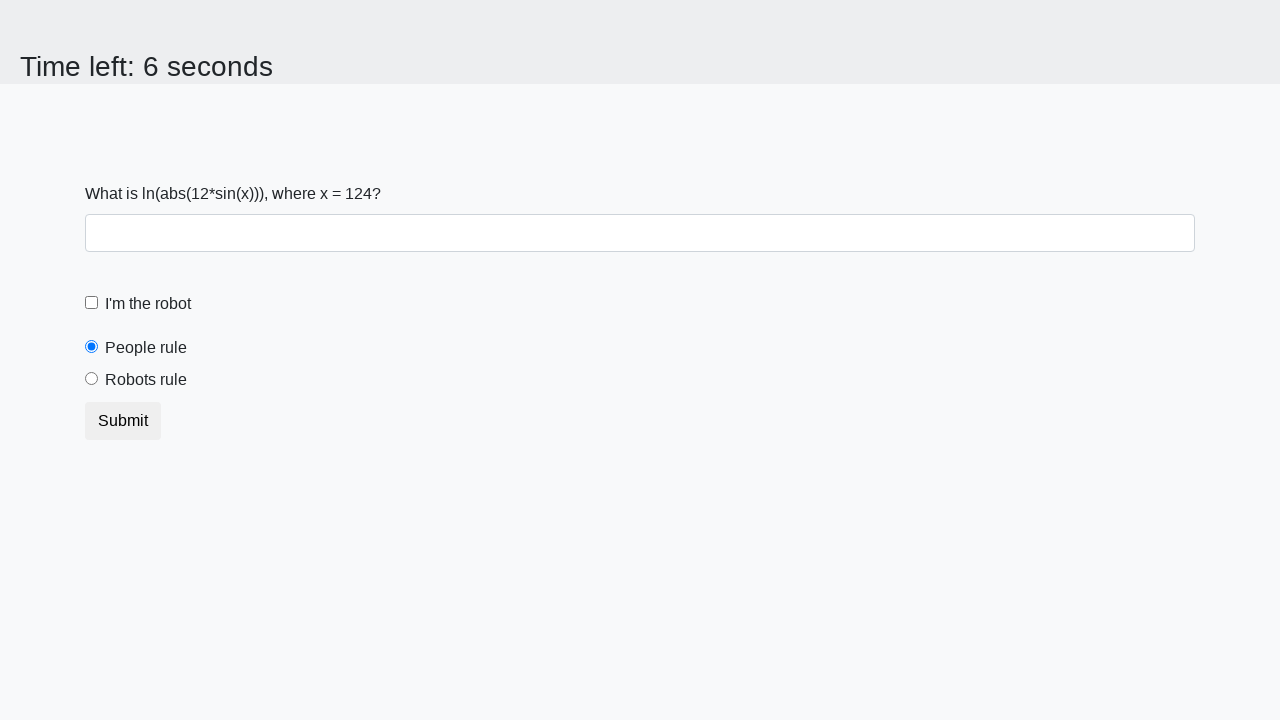

Filled in the calculated answer into the answer field on #answer
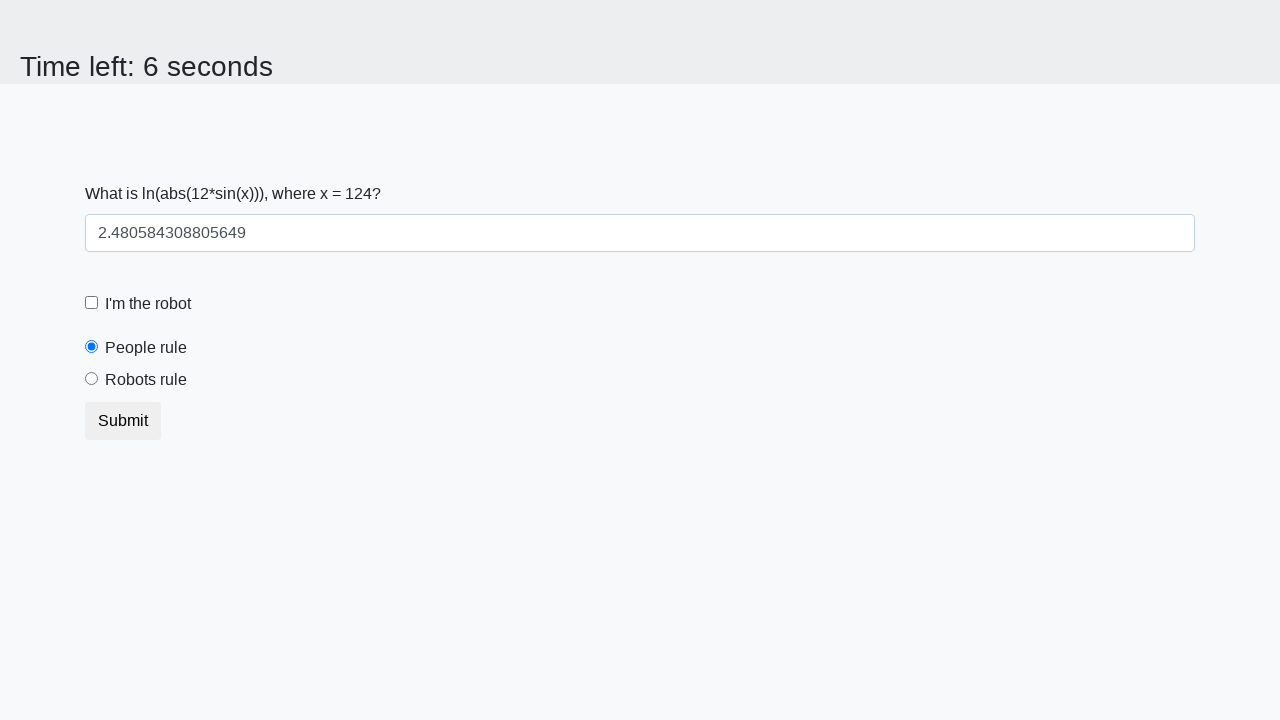

Clicked the robot checkbox at (92, 303) on #robotCheckbox
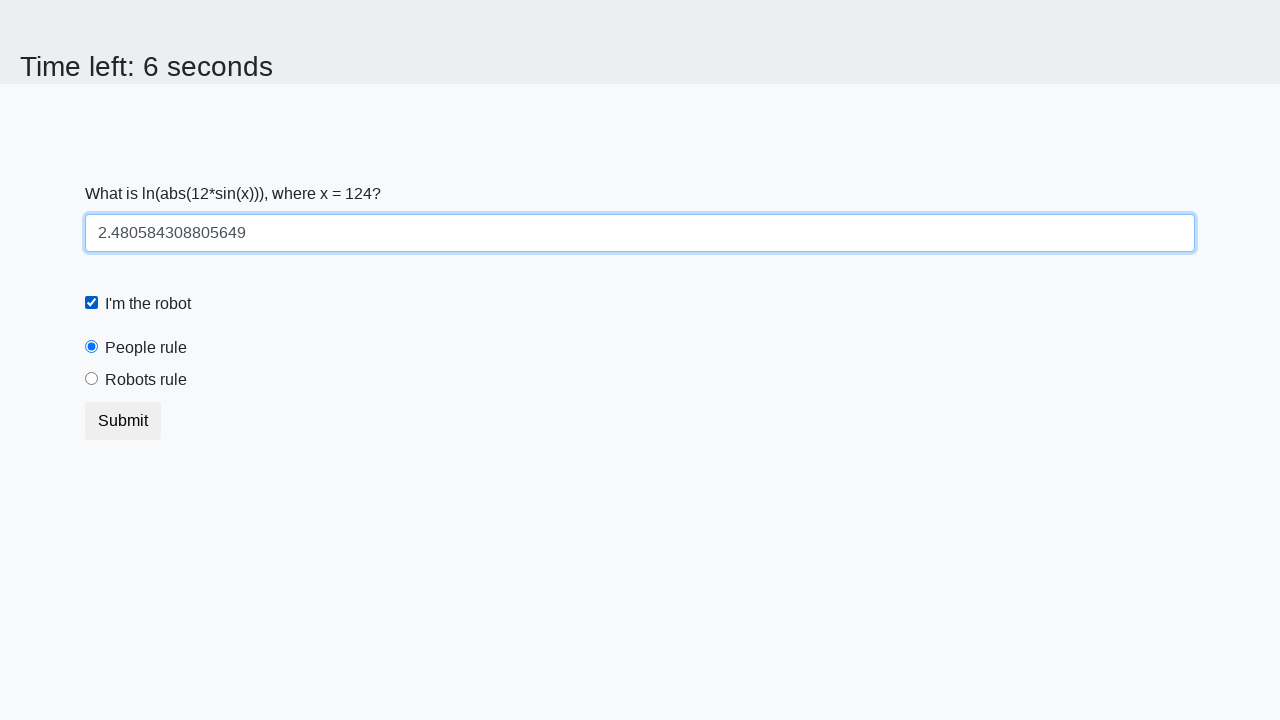

Clicked the robots rule checkbox at (92, 379) on #robotsRule
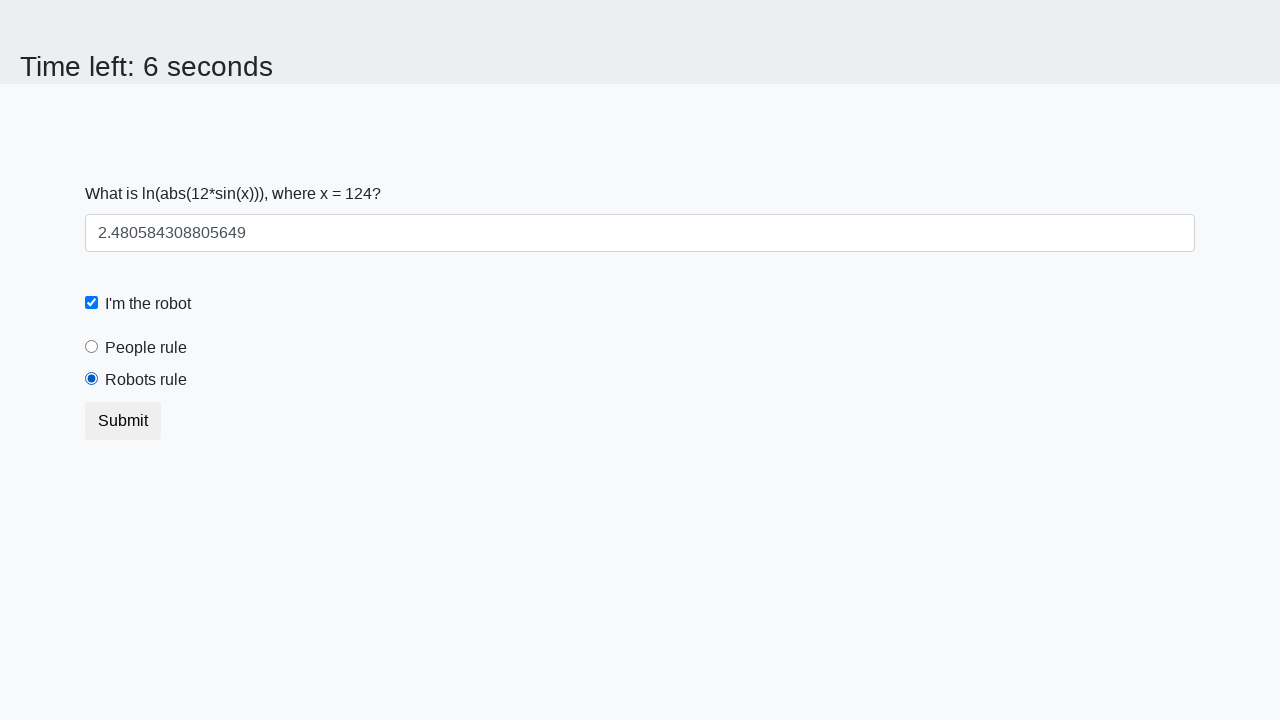

Submitted the form at (123, 421) on button[type='submit']
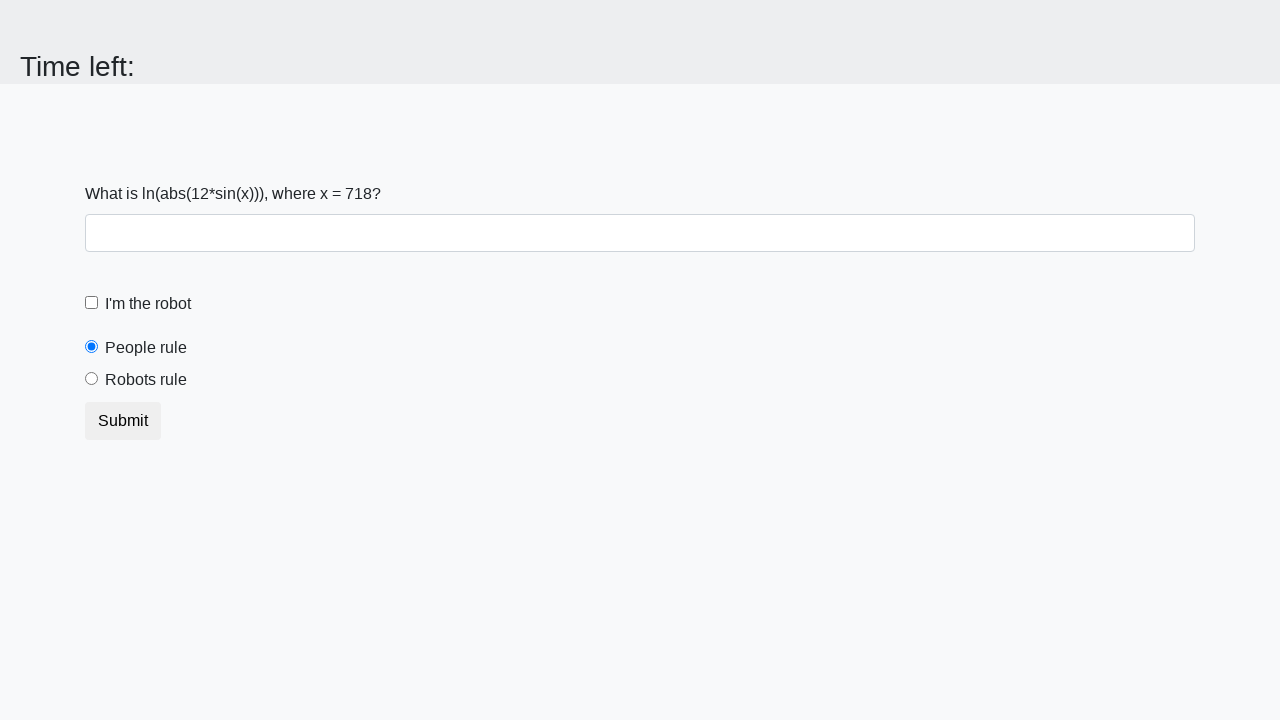

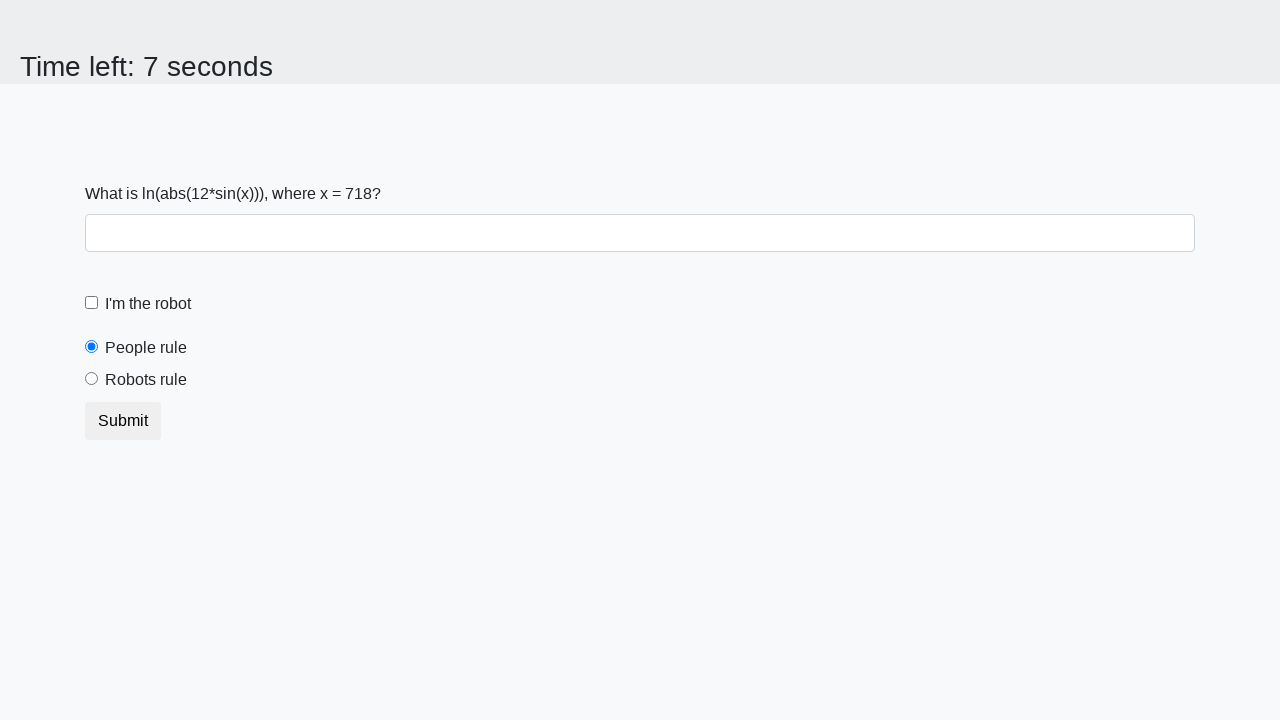